Tests alert handling functionality by clicking a button that triggers an alert and then accepting it

Starting URL: http://demo.automationtesting.in/Alerts.html

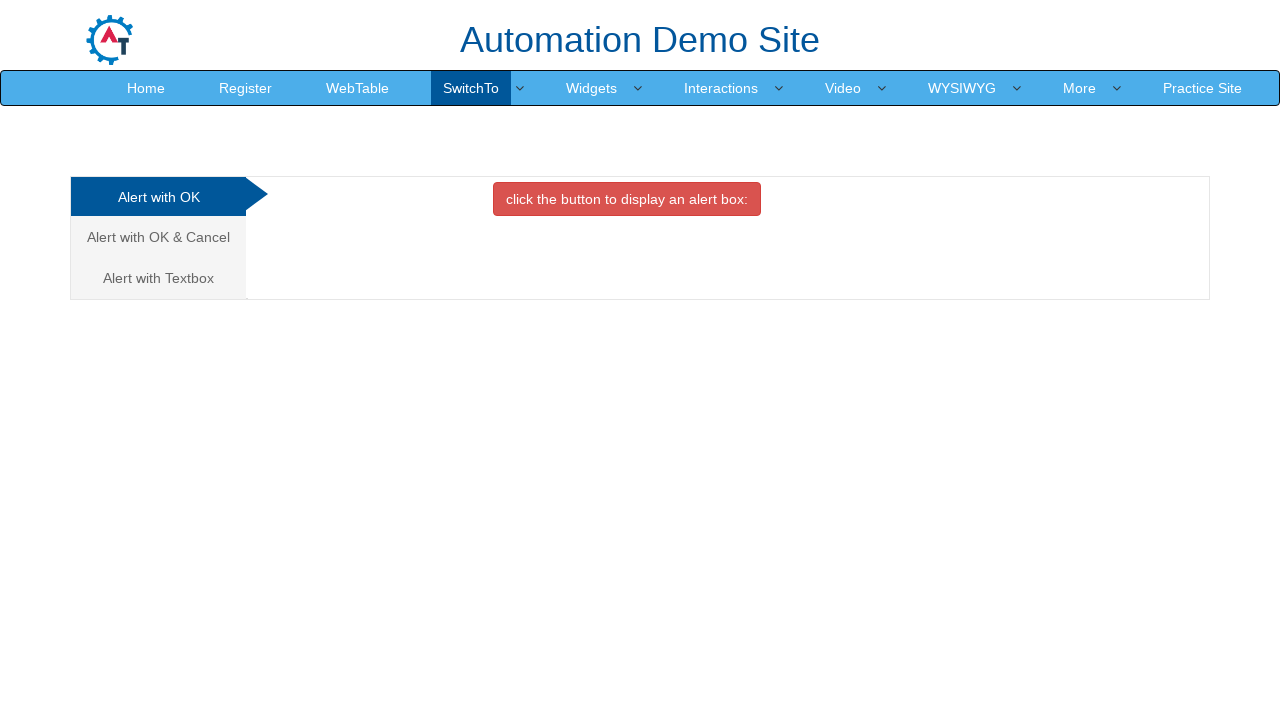

Clicked the alert trigger button at (627, 199) on button.btn.btn-danger
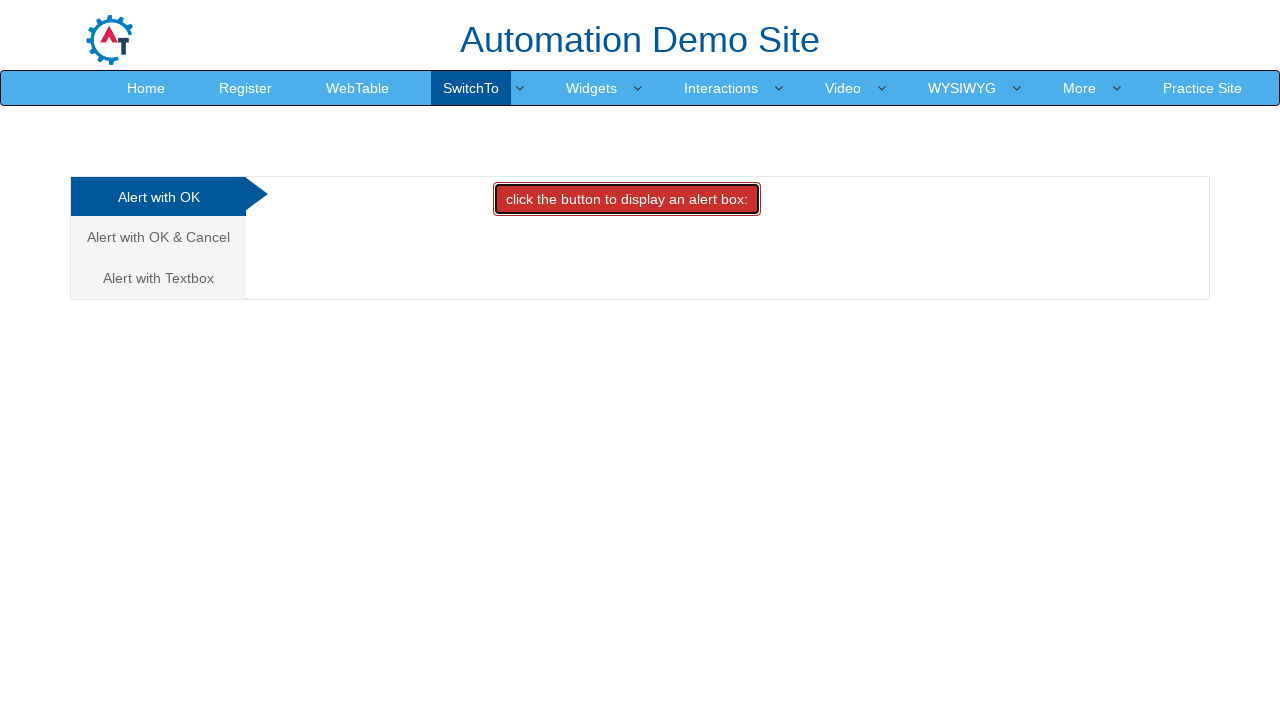

Set up dialog handler to accept alerts
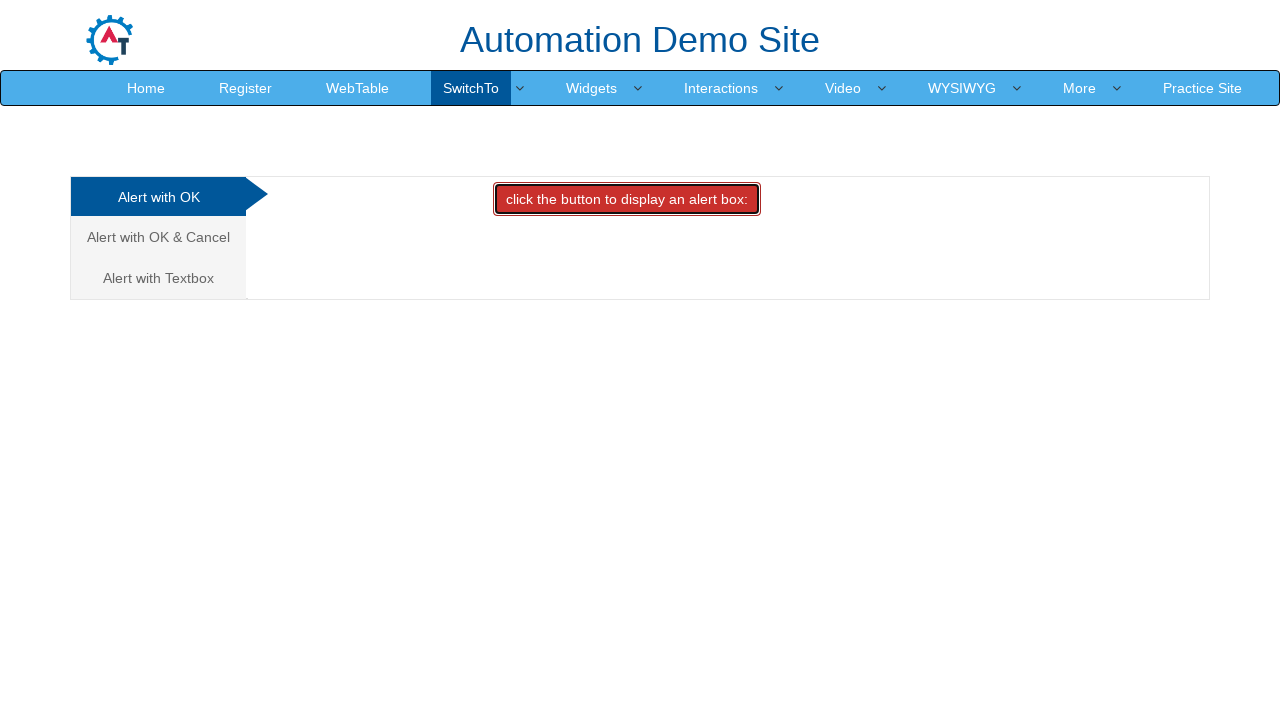

Clicked the alert trigger button again to activate dialog handler at (627, 199) on button.btn.btn-danger
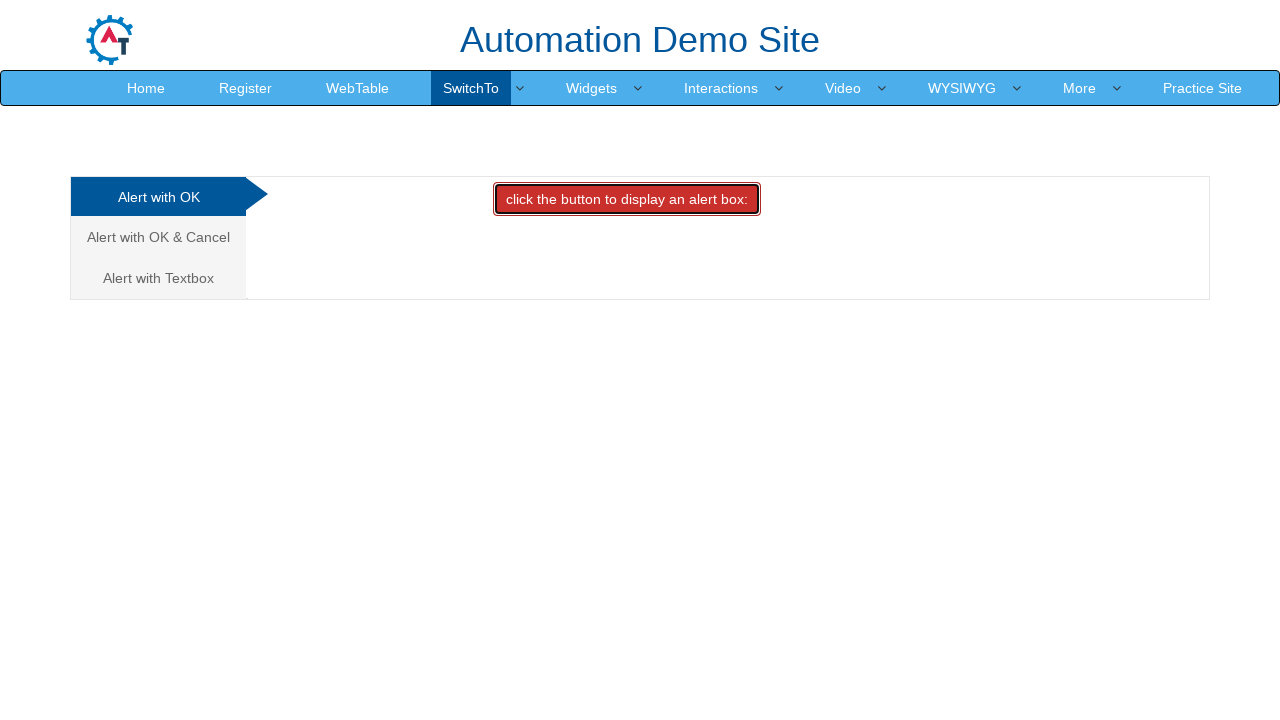

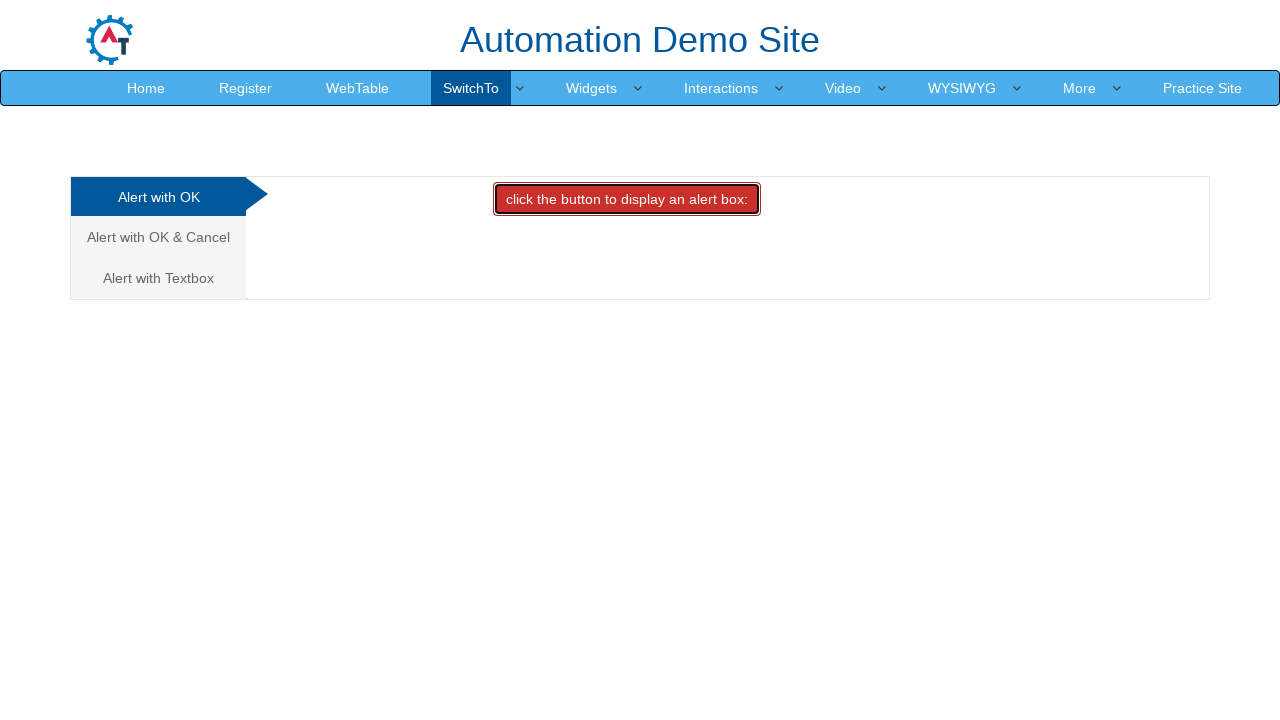